Tests dropdown functionality by navigating to a practice page, clicking a dropdown button, and verifying that month options are available in the dropdown

Starting URL: https://practice.cydeo.com/

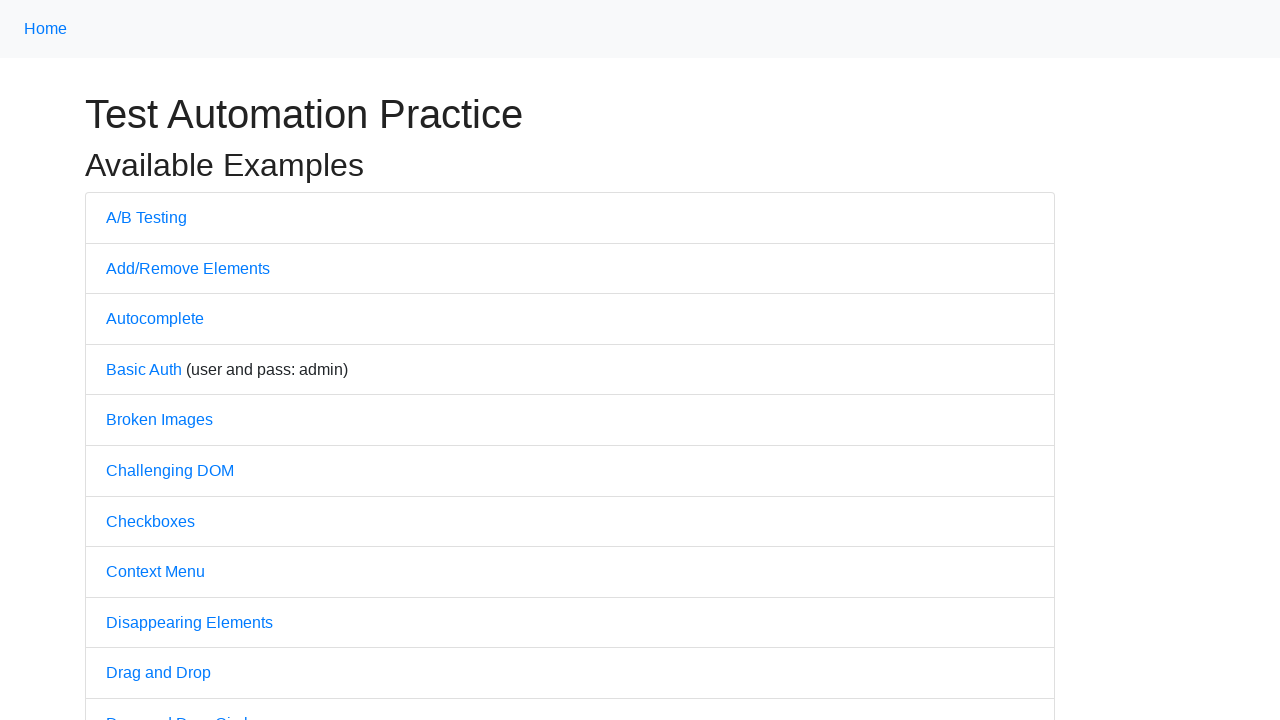

Clicked dropdown link to navigate to dropdown page at (143, 360) on a[href='/dropdown']
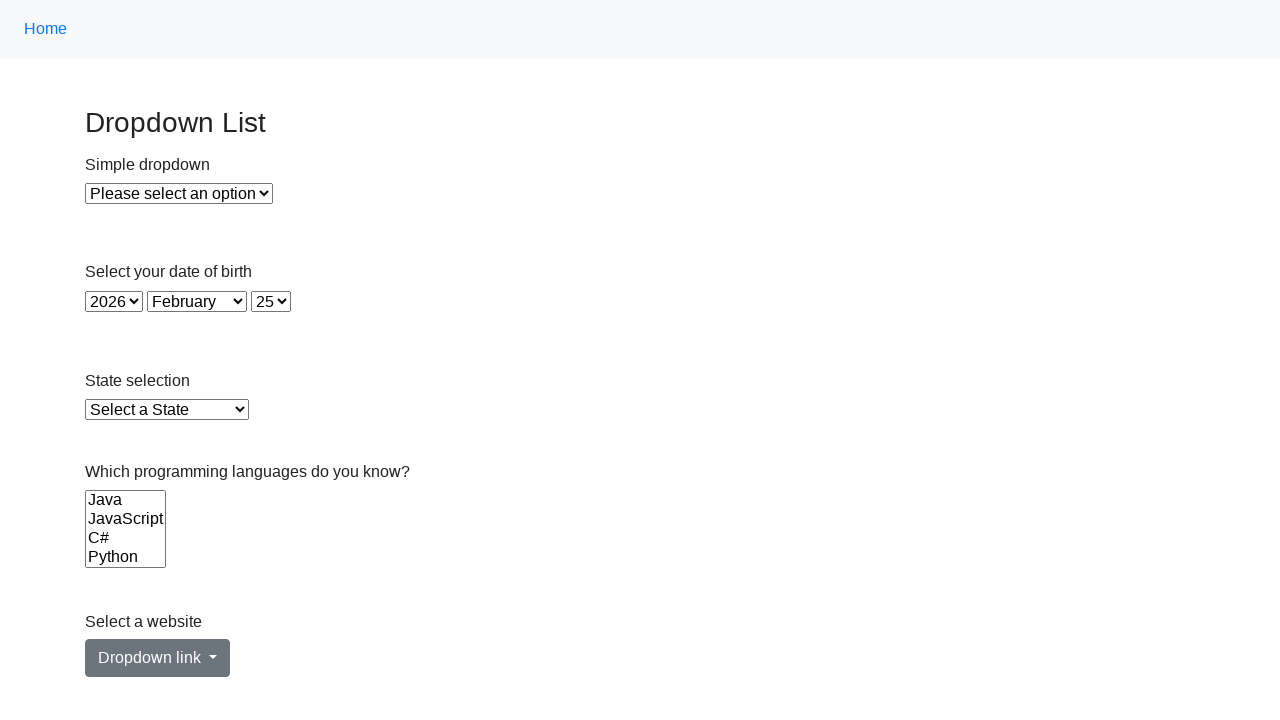

Month dropdown selector became visible
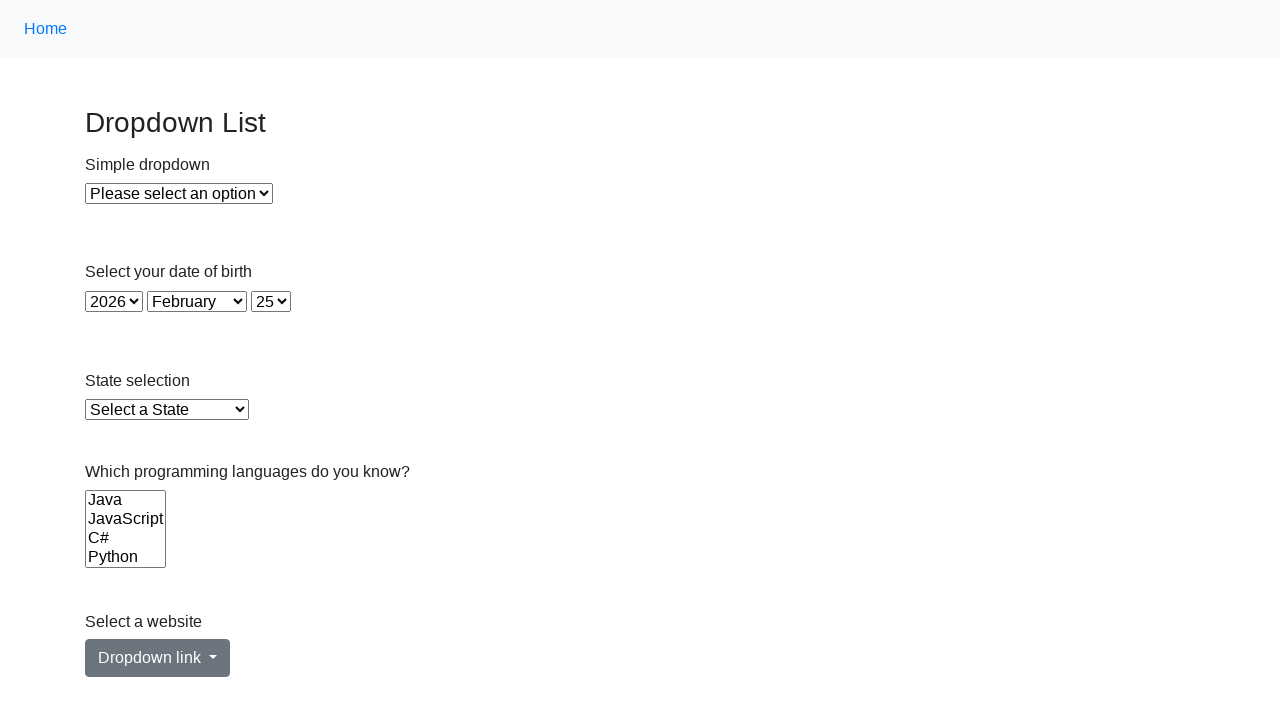

Retrieved all month options from dropdown
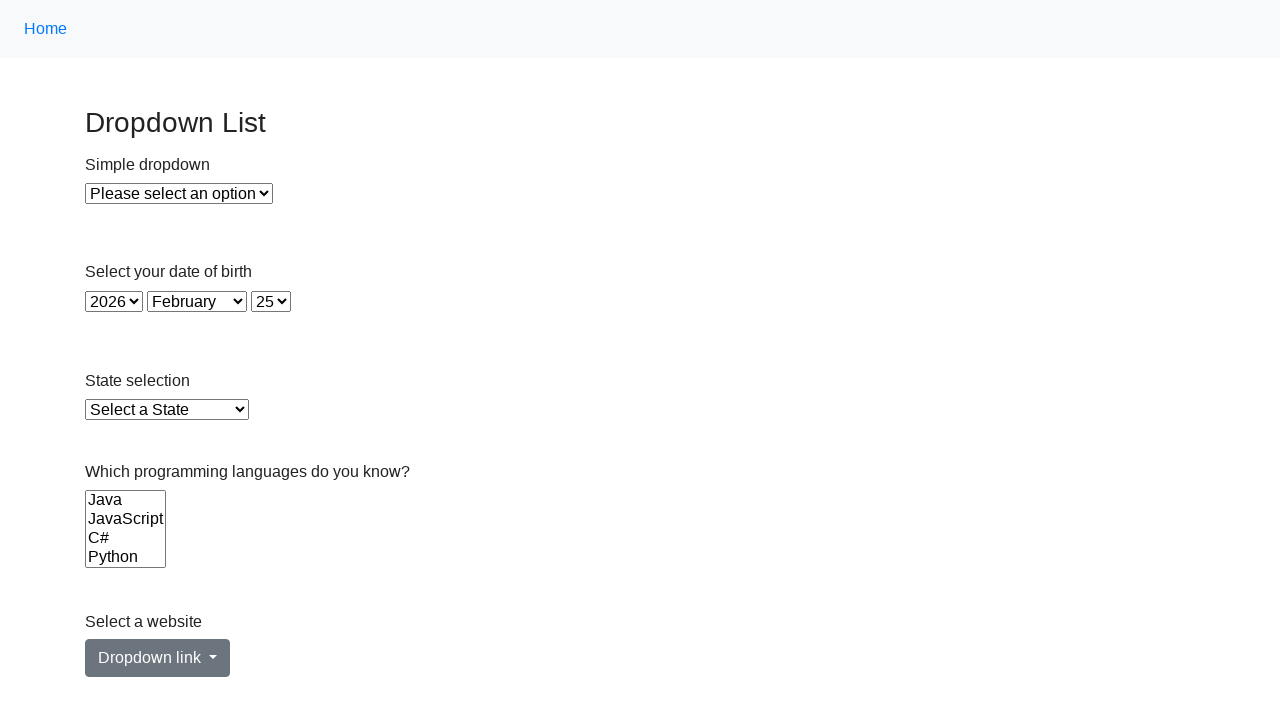

Verified that month dropdown contains options
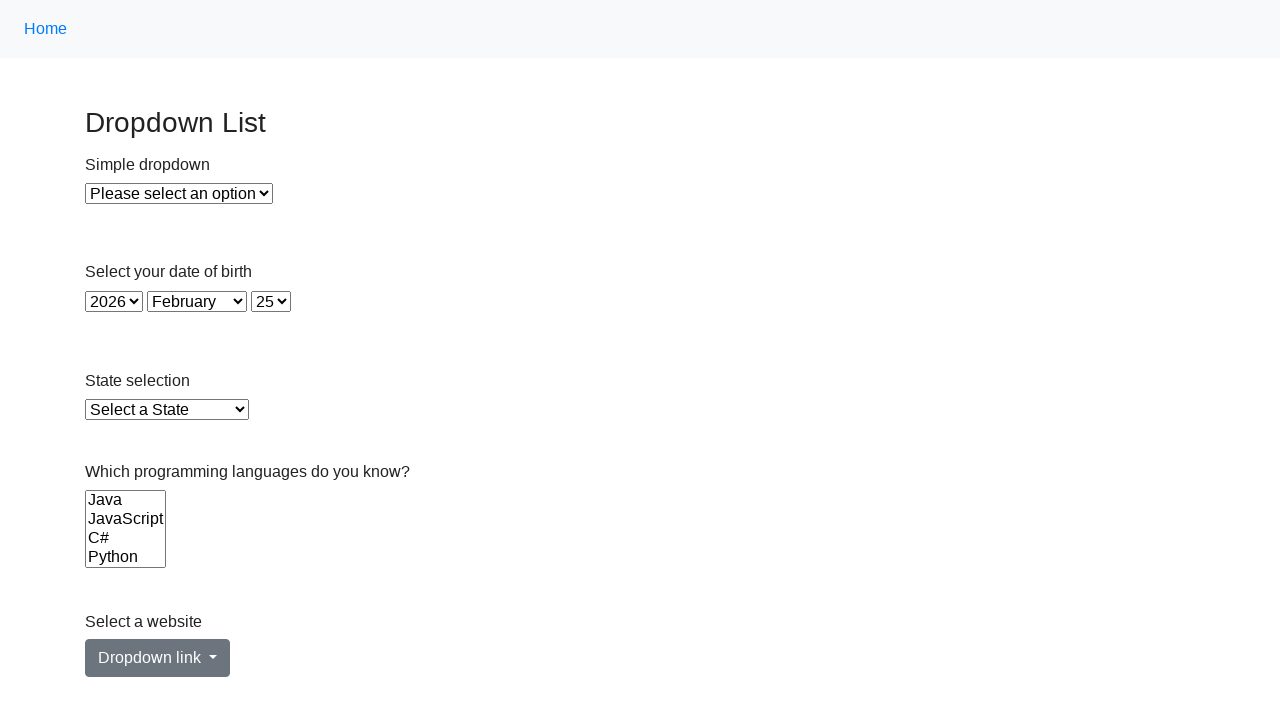

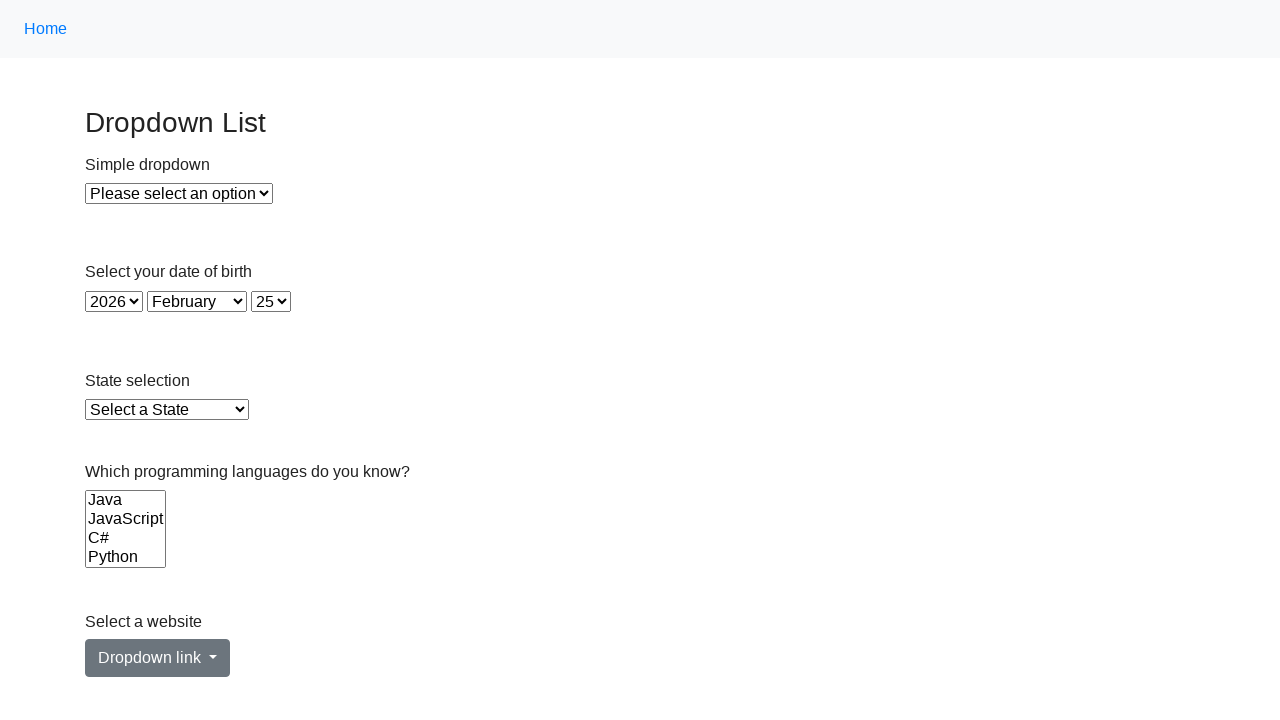